Tests scrolling functionality by navigating to a page, scrolling down 130 pixels using JavaScript execution, and clicking a button that may be below the fold.

Starting URL: https://SunInJuly.github.io/execute_script.html

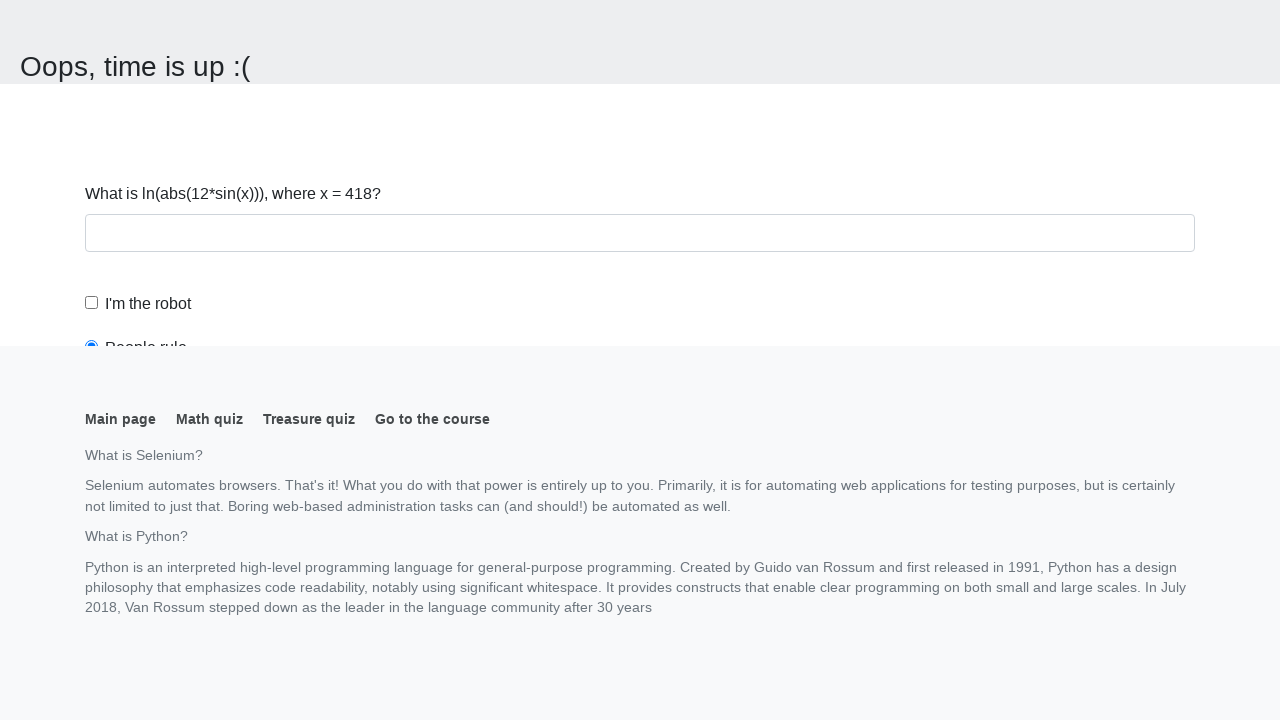

Navigated to execute_script.html page
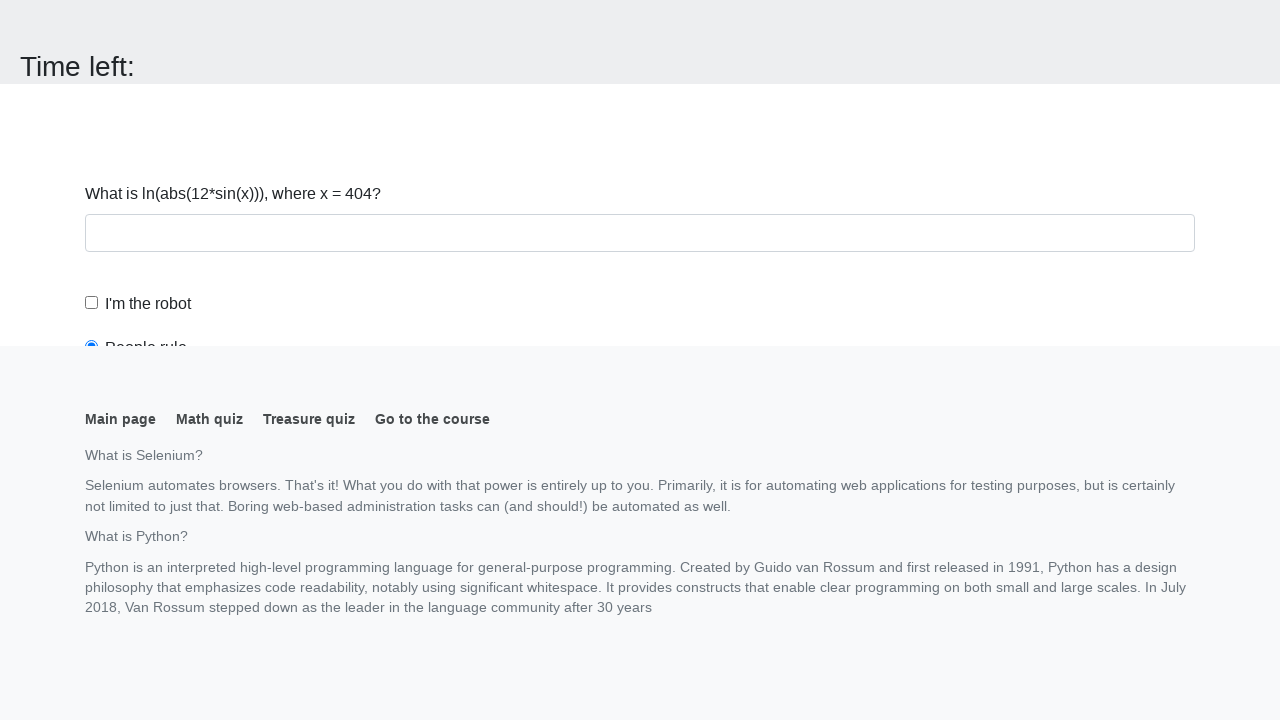

Scrolled down 130 pixels using JavaScript execution
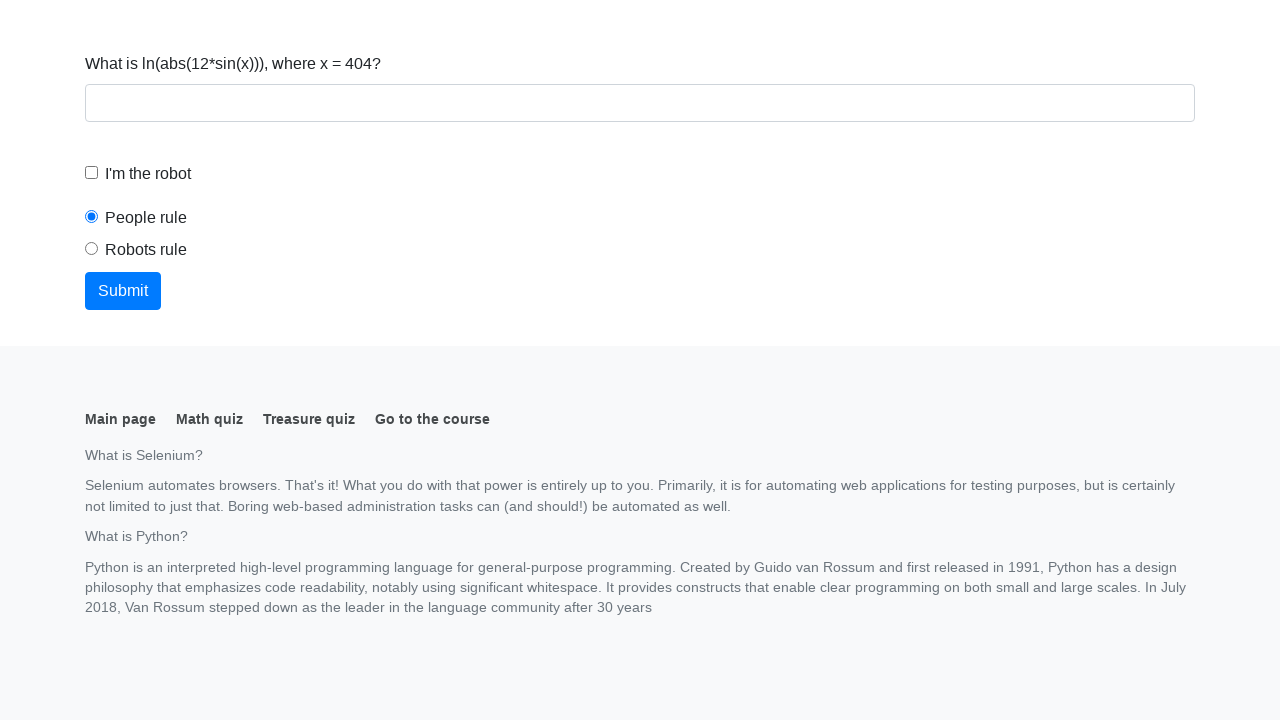

Clicked button that was revealed after scrolling at (123, 291) on button
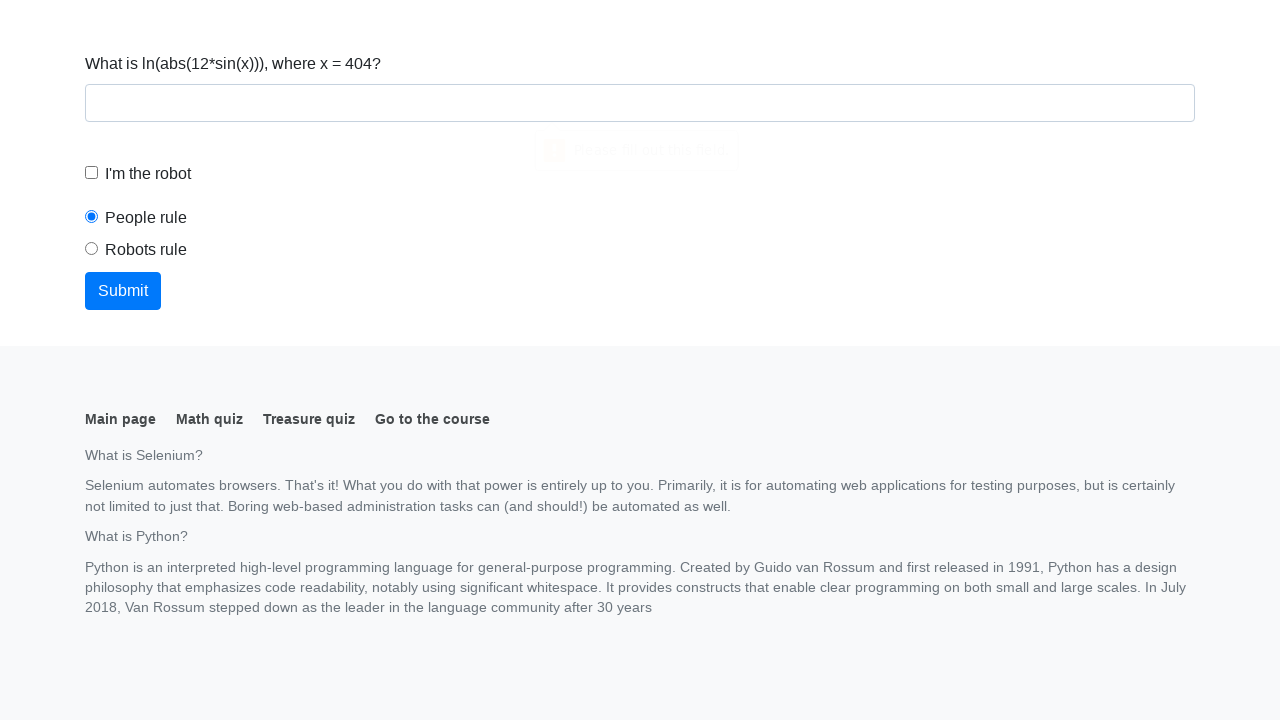

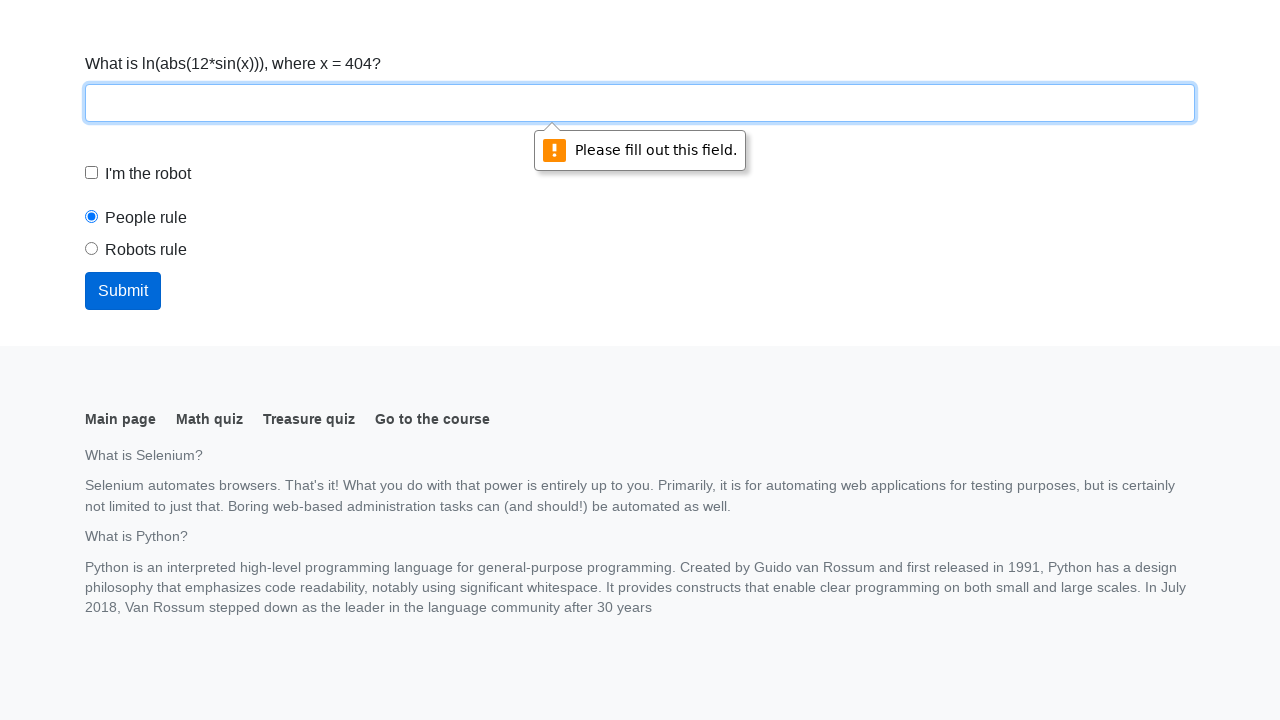